Tests the Bilibili search functionality by entering a search term, clearing it, entering a new term, and clicking the search button.

Starting URL: https://www.bilibili.com/

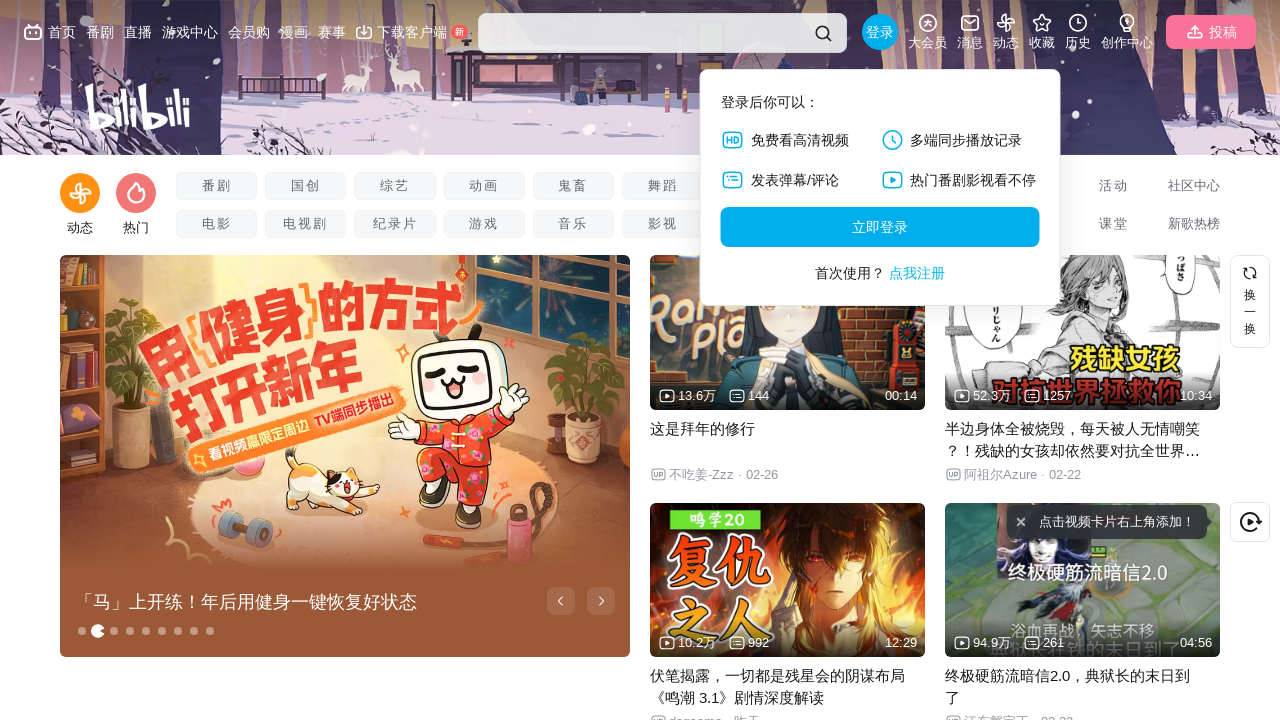

Search input field loaded and available
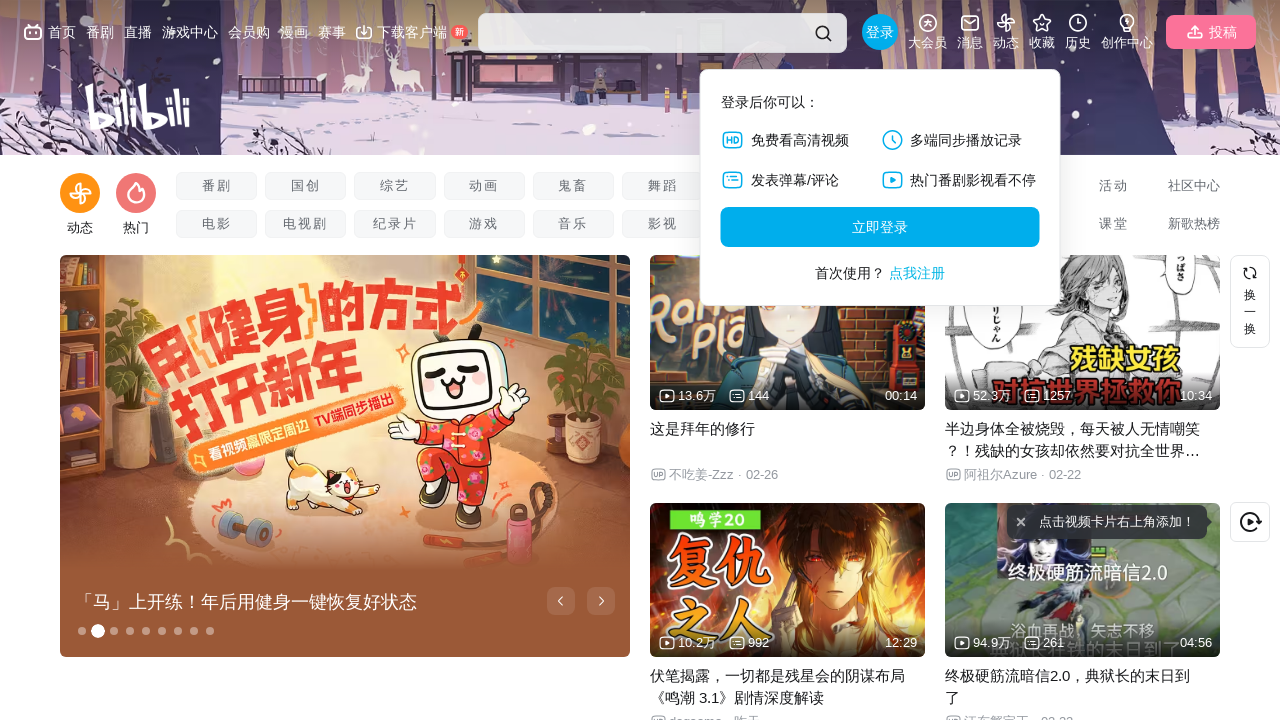

Located search input field
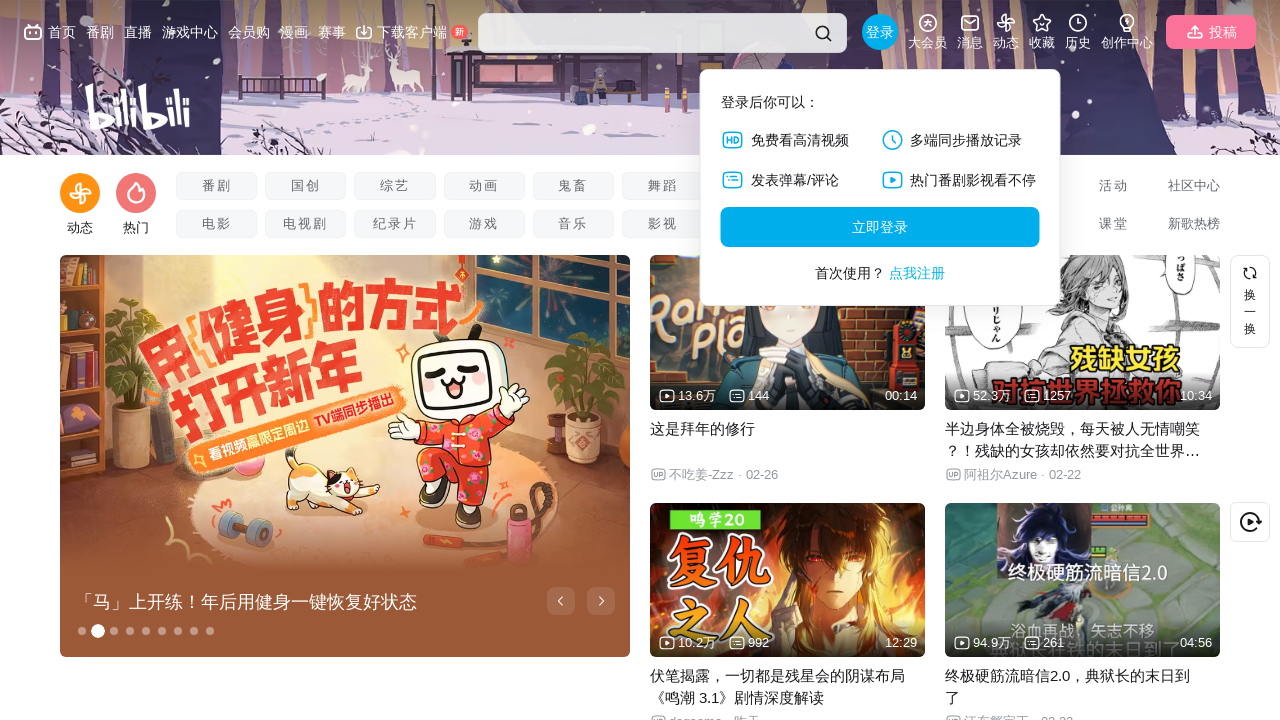

Entered first search term '凹凸曼' in search box on #banner_link input, .nav-search-input, input[type='search'] >> nth=0
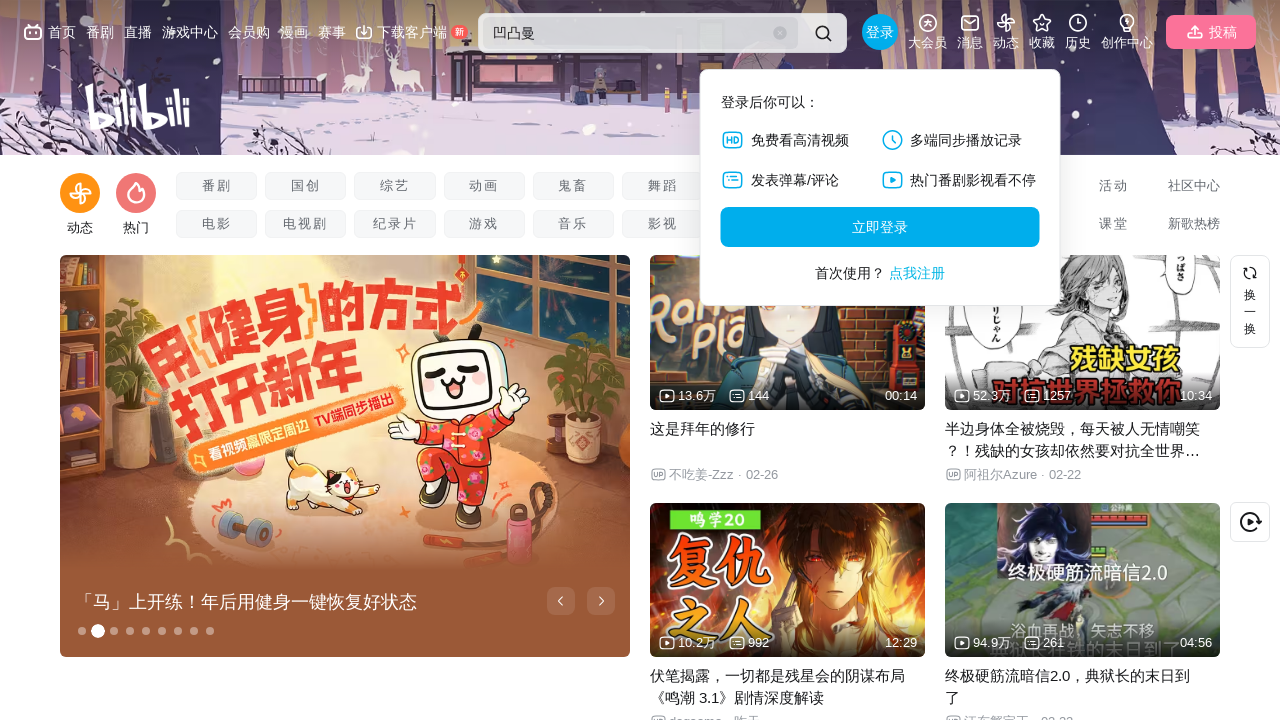

Waited 1 second
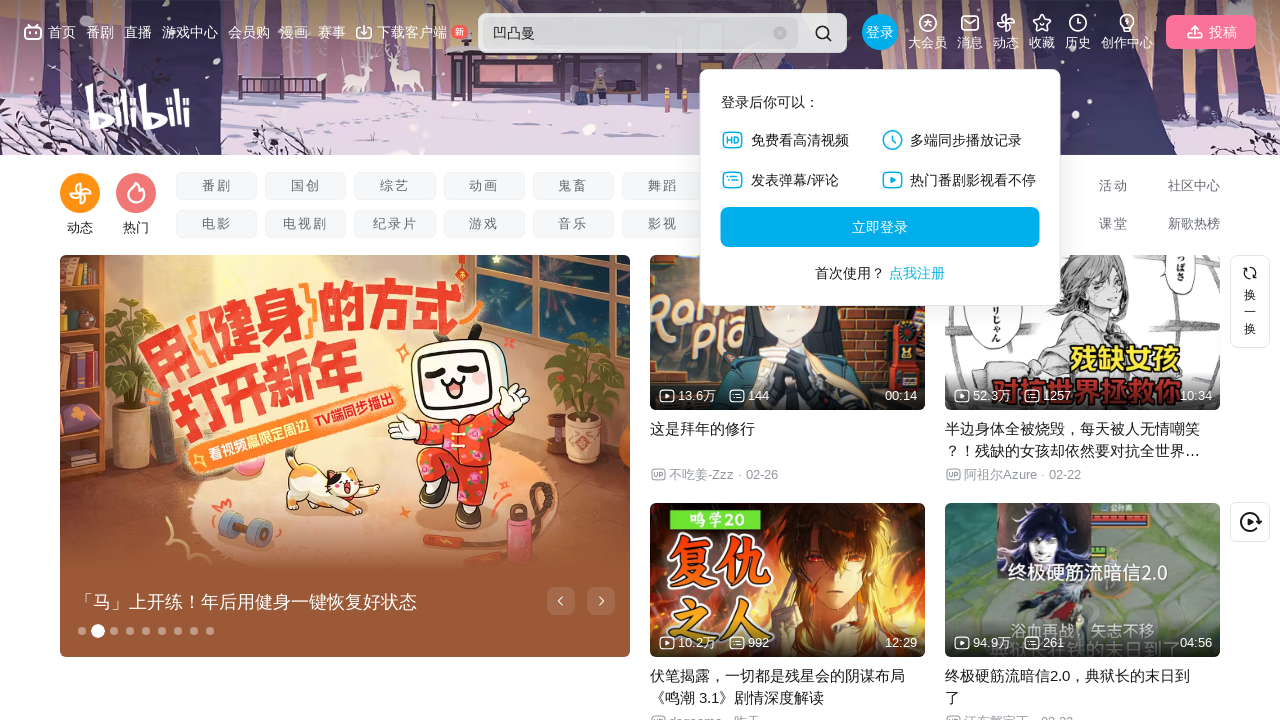

Cleared search box and entered new search term 'T-ara' on #banner_link input, .nav-search-input, input[type='search'] >> nth=0
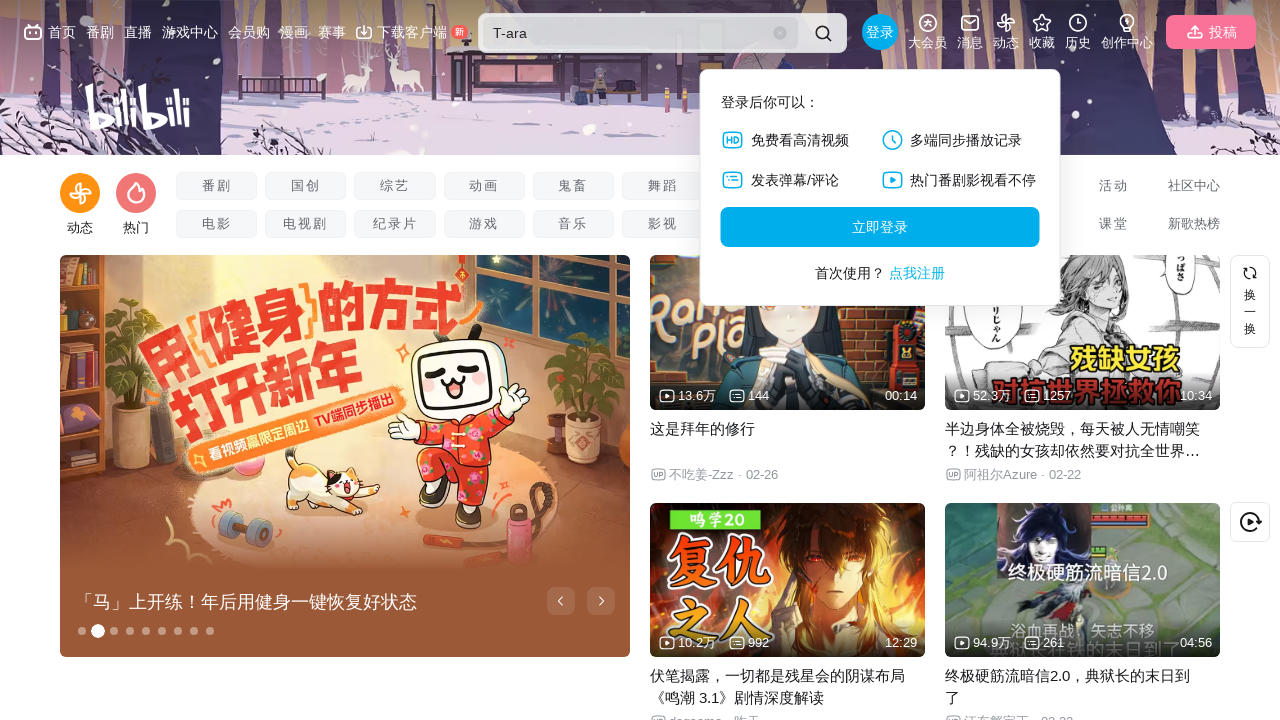

Clicked search button to execute search for 'T-ara' at (823, 33) on #banner_link button, .nav-search-btn, button[type='submit']
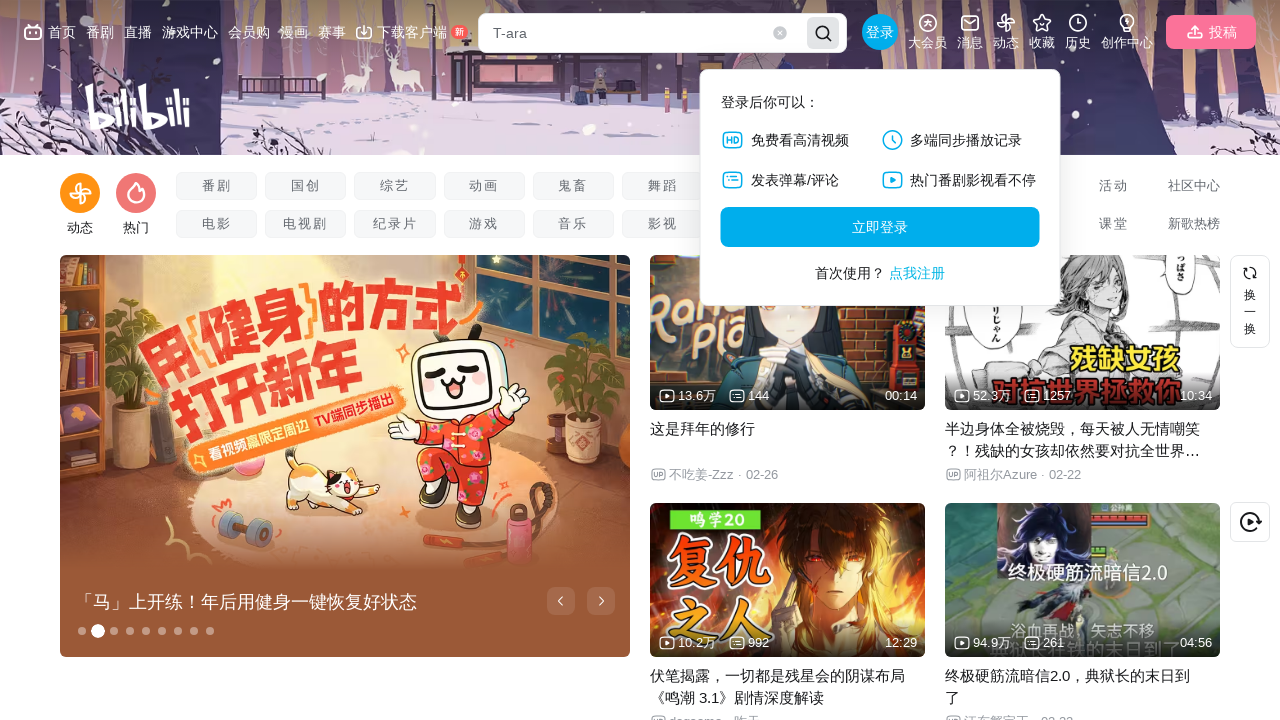

Search results page loaded successfully
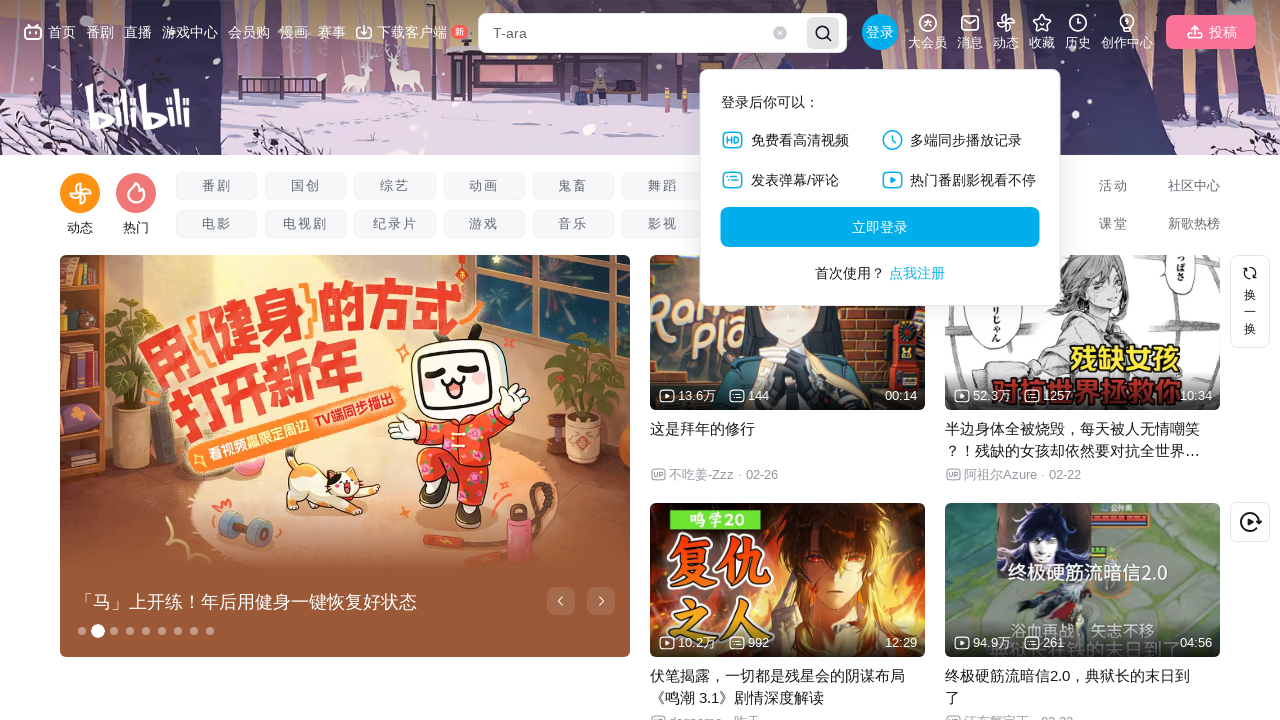

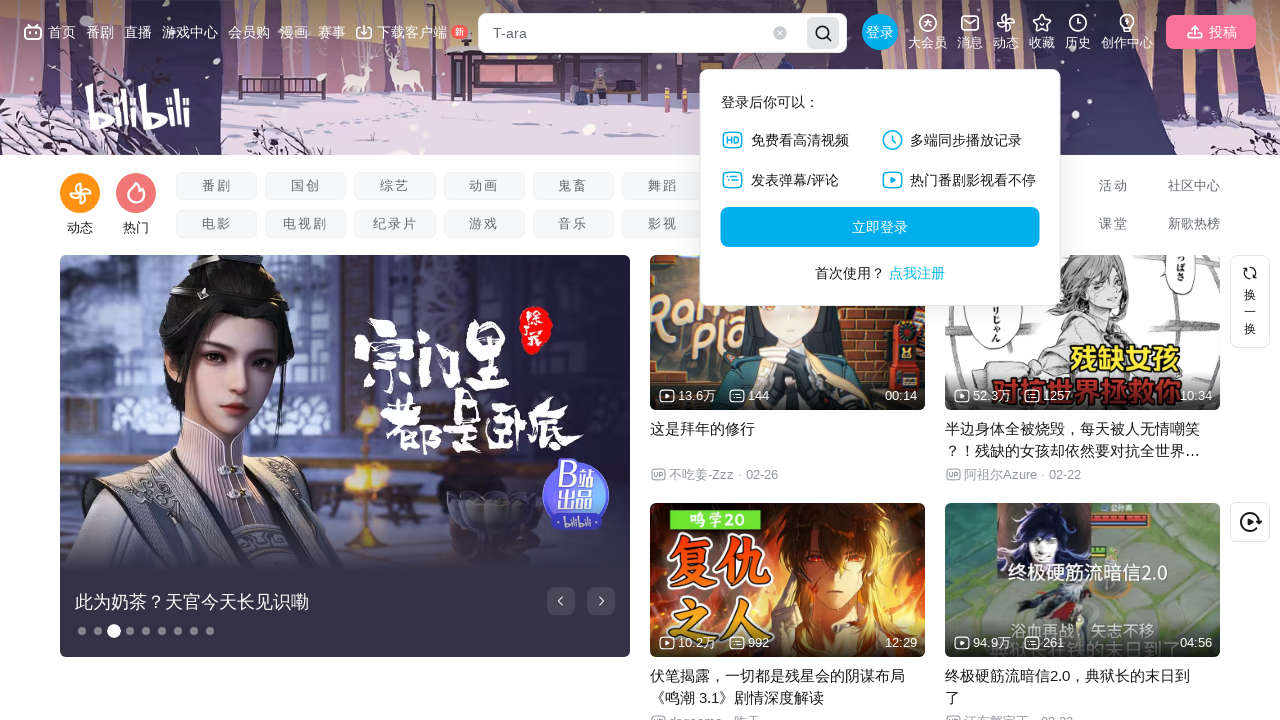